Performs a comprehensive visual check of multiple pages on the Sunspire web app, navigating through Pricing, Partners, Support, Report, and Demo pages to verify layout and spacing.

Starting URL: https://sunspire-web-app.vercel.app/pricing?company=Netflix&demo=1

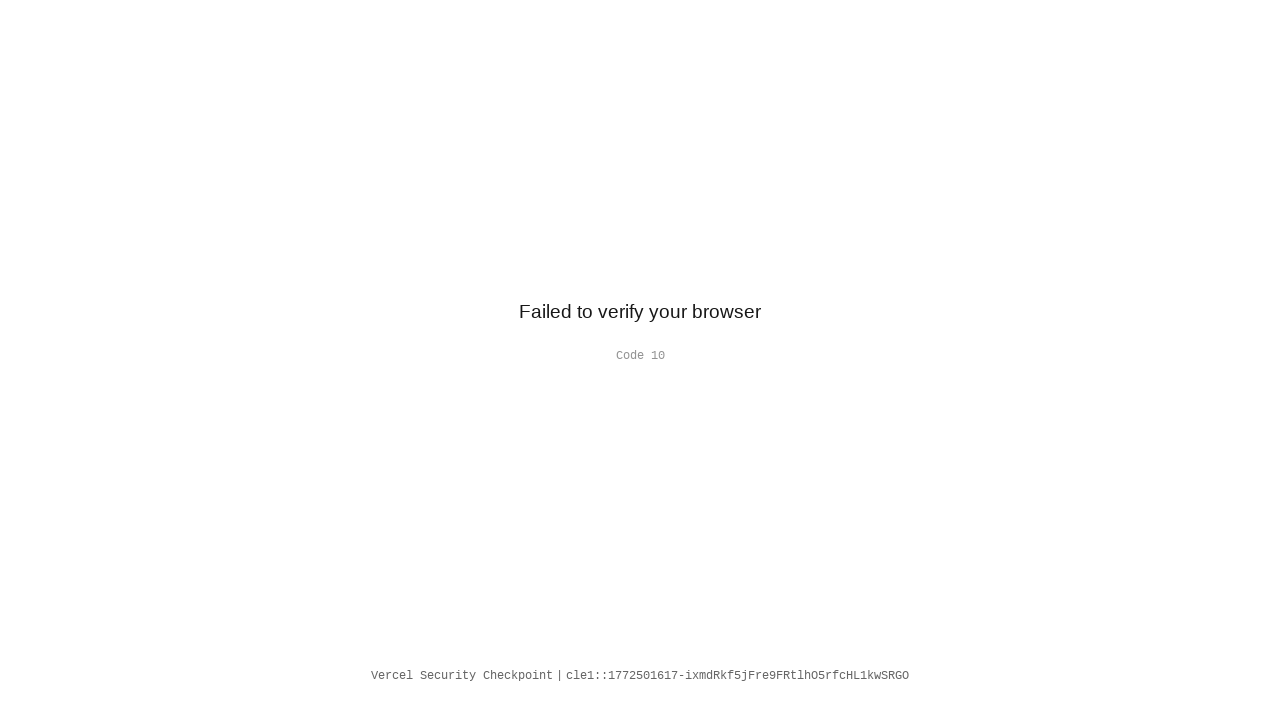

Waited for Pricing page content to load
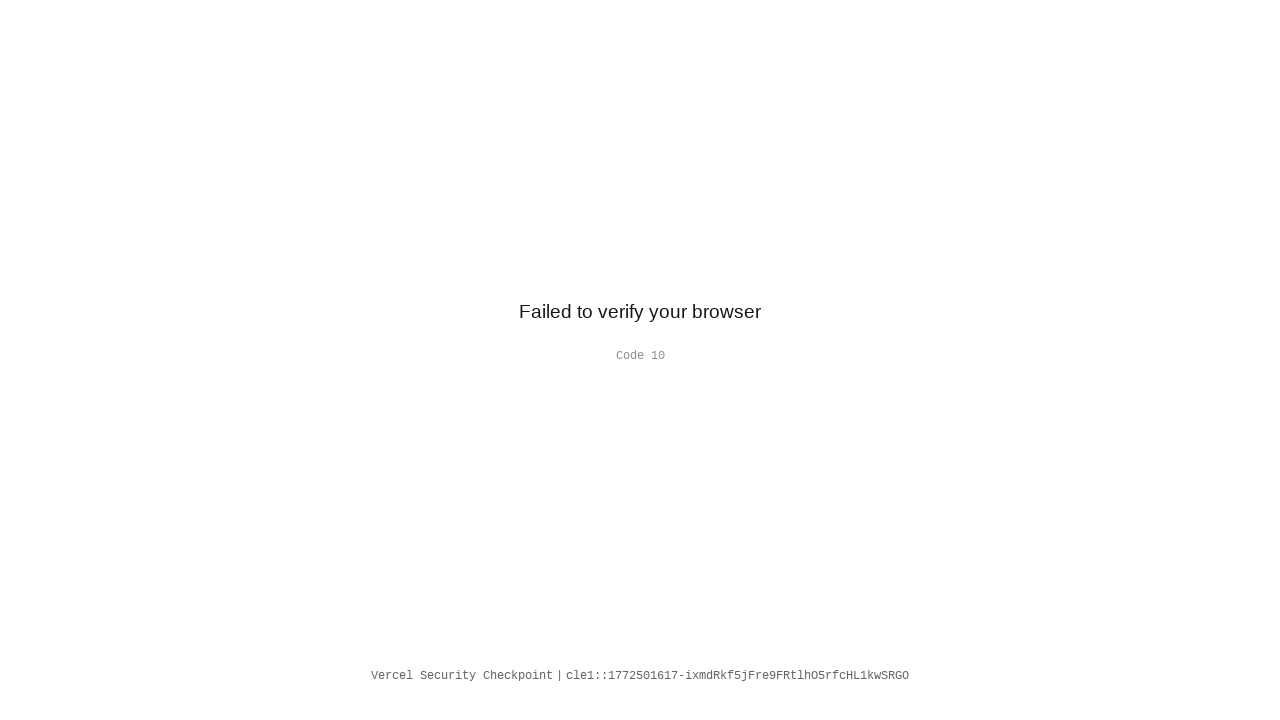

Navigated to Partners page
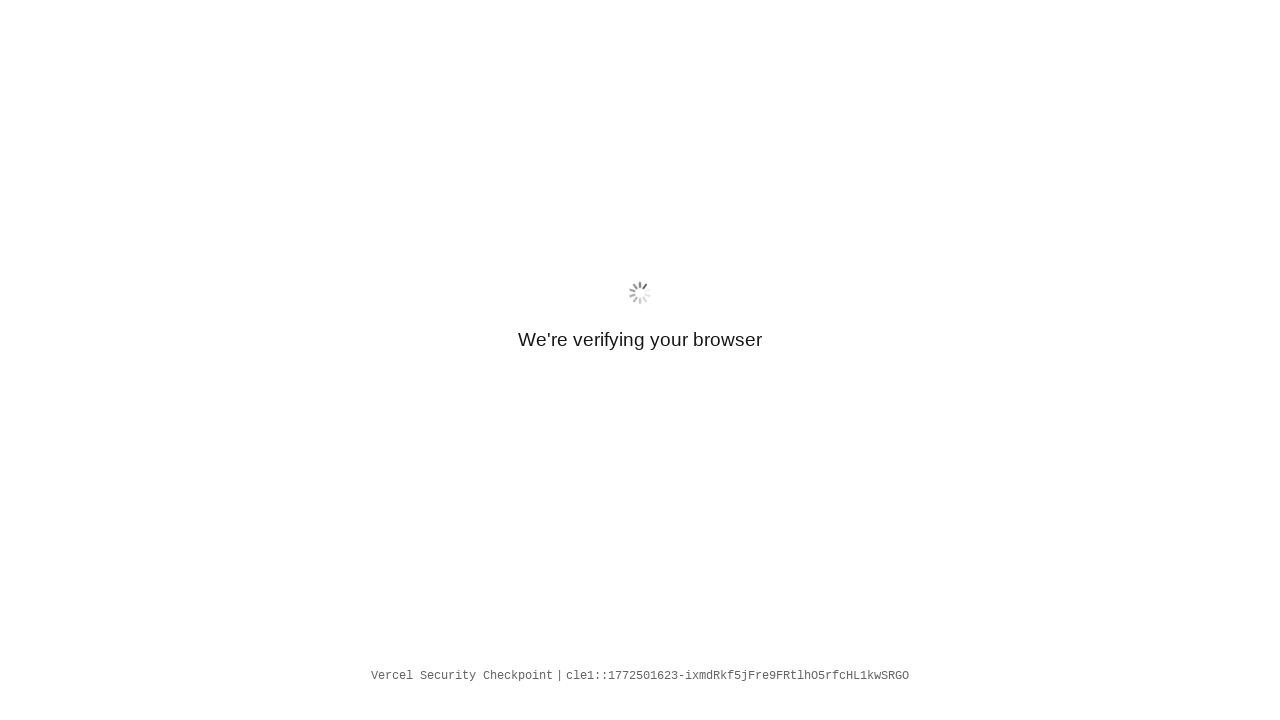

Waited for Partners page content to load
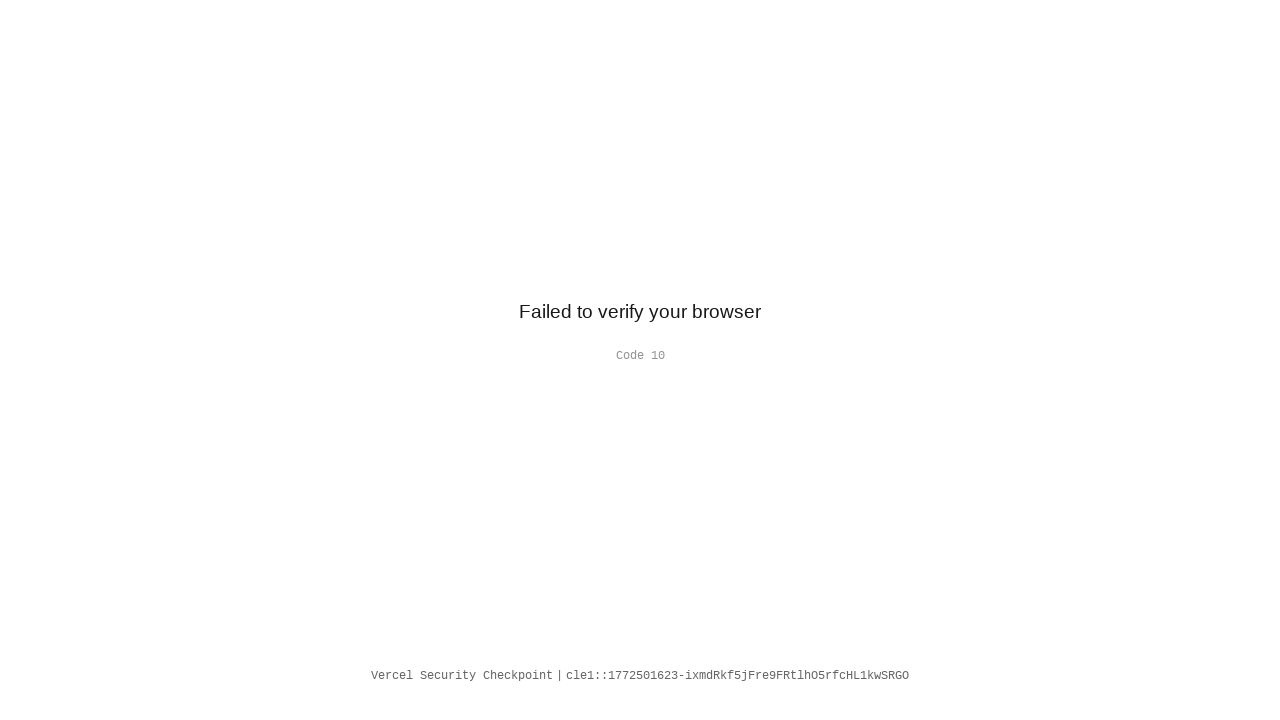

Navigated to Support page
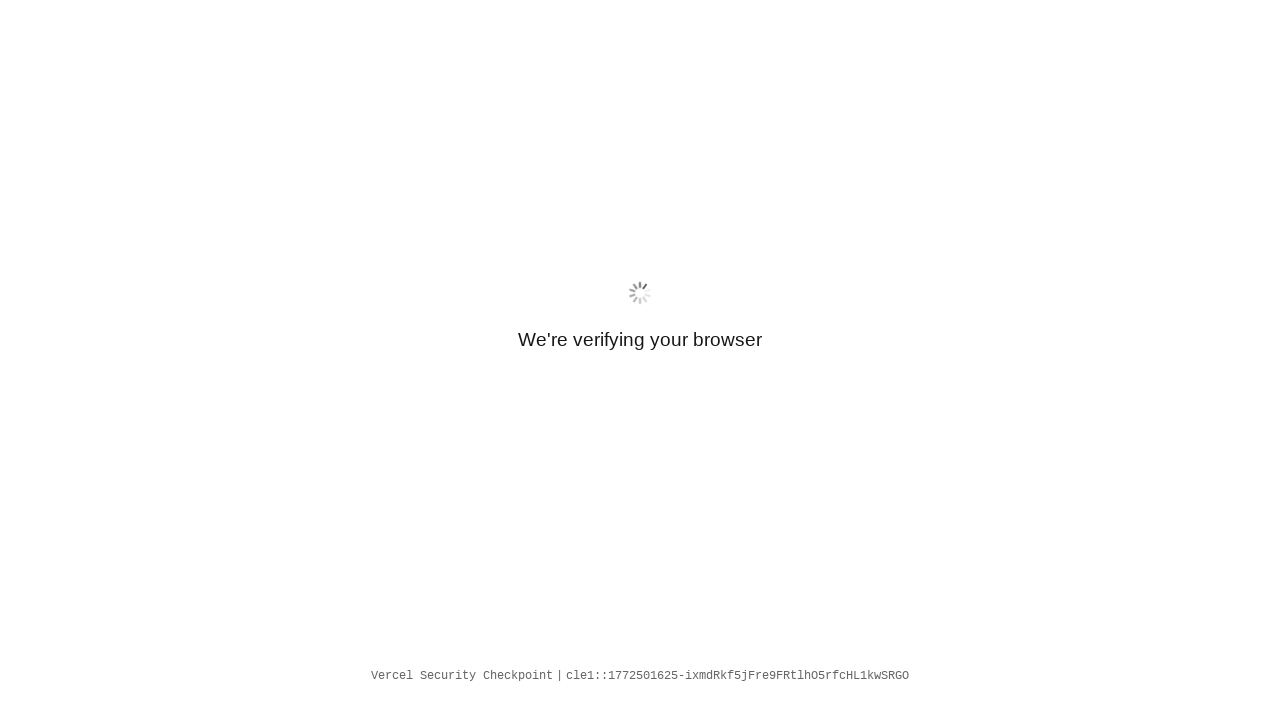

Waited for Support page content to load
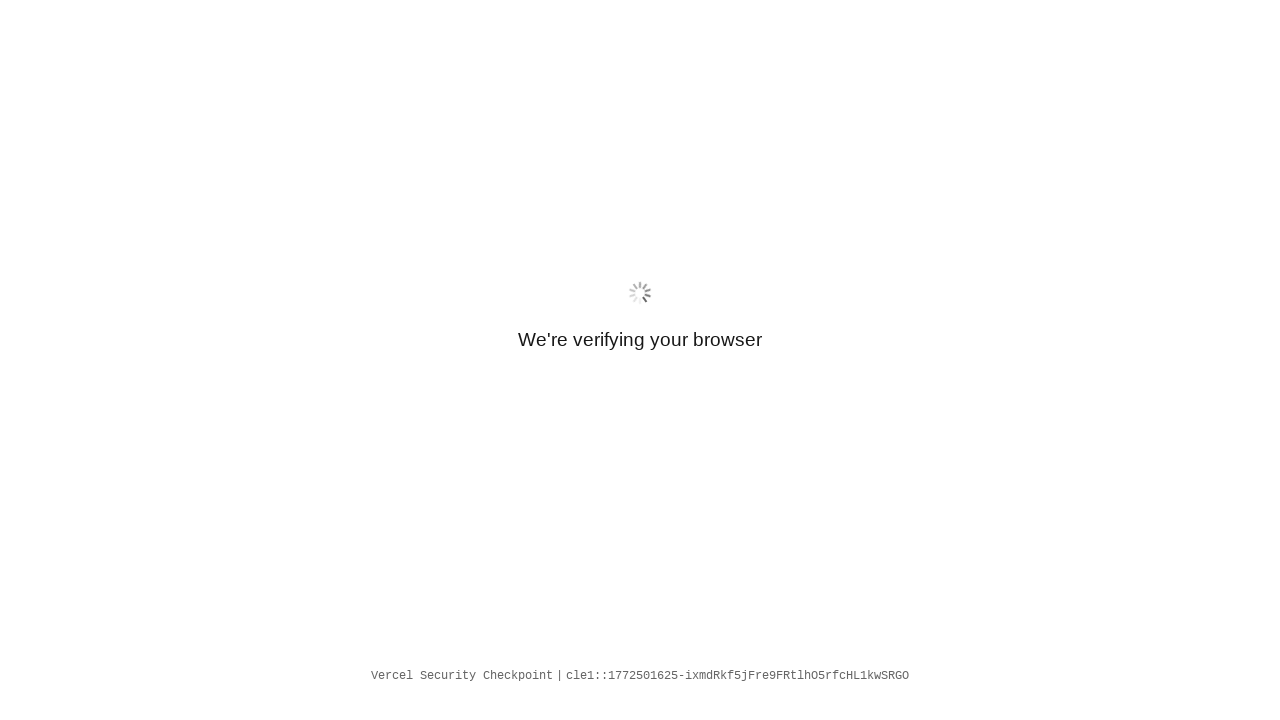

Navigated to Report page
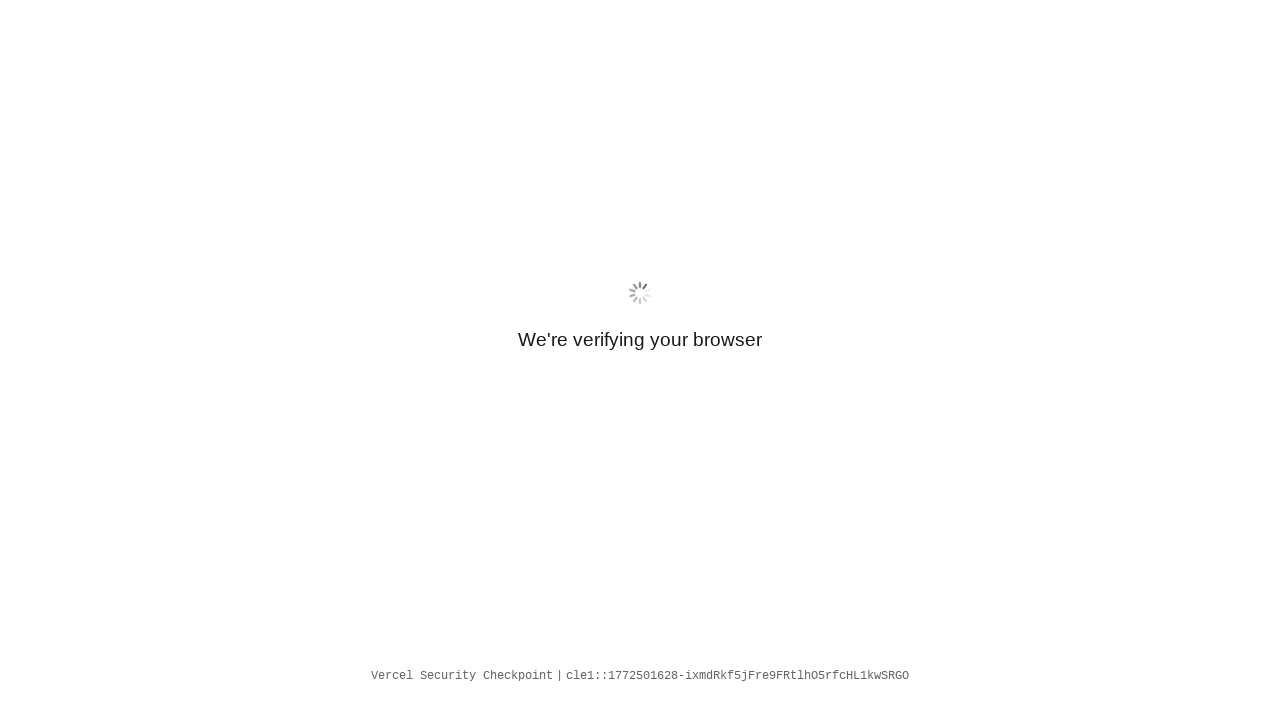

Waited for Report page content to load
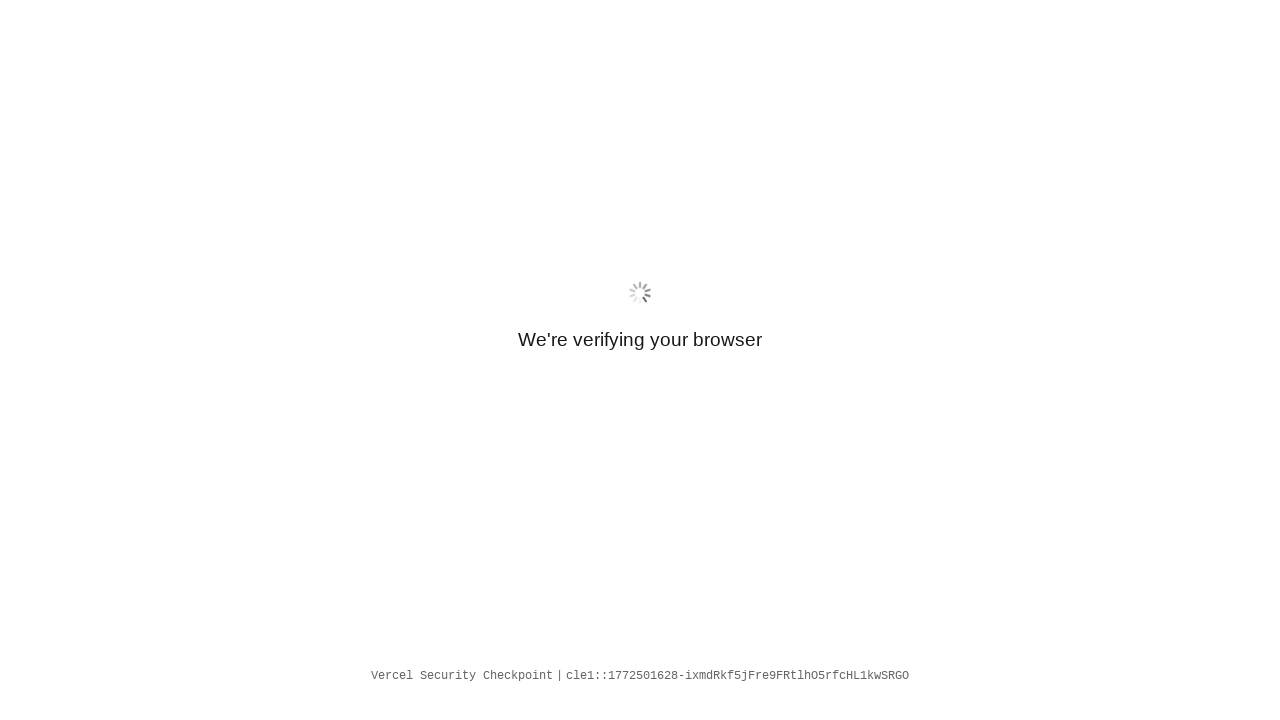

Navigated to Demo page
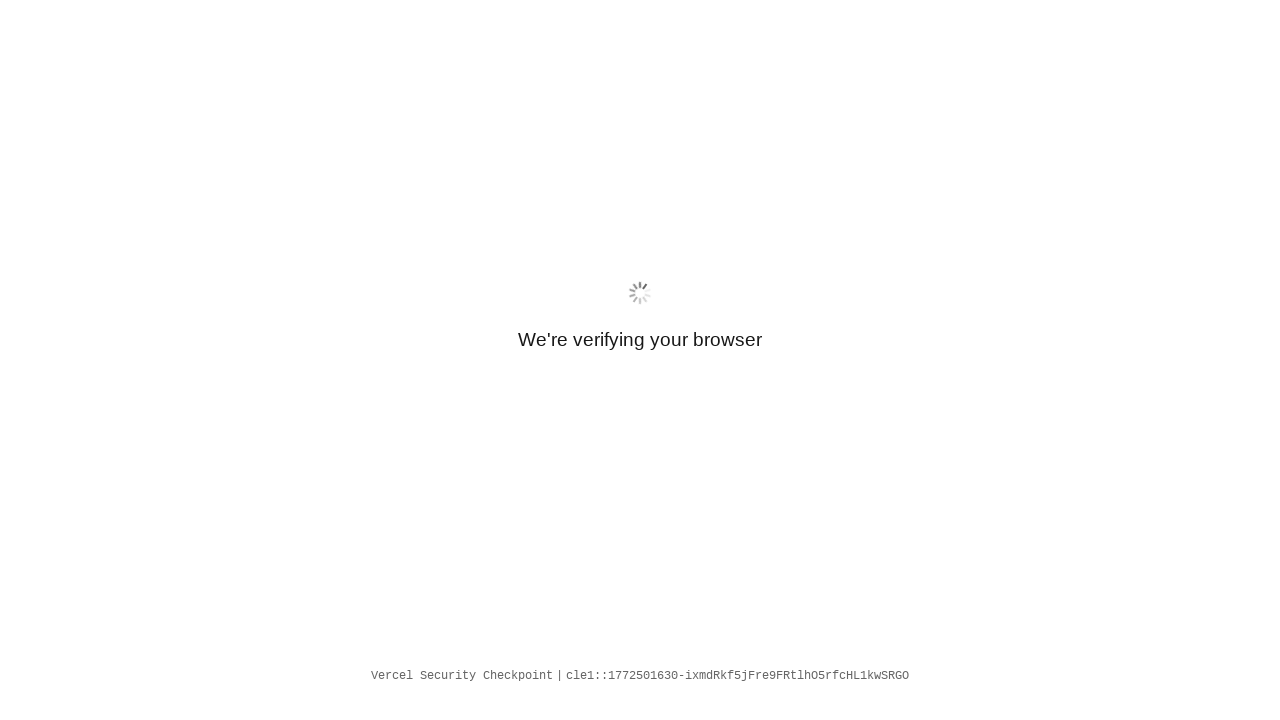

Waited for Demo page content to load
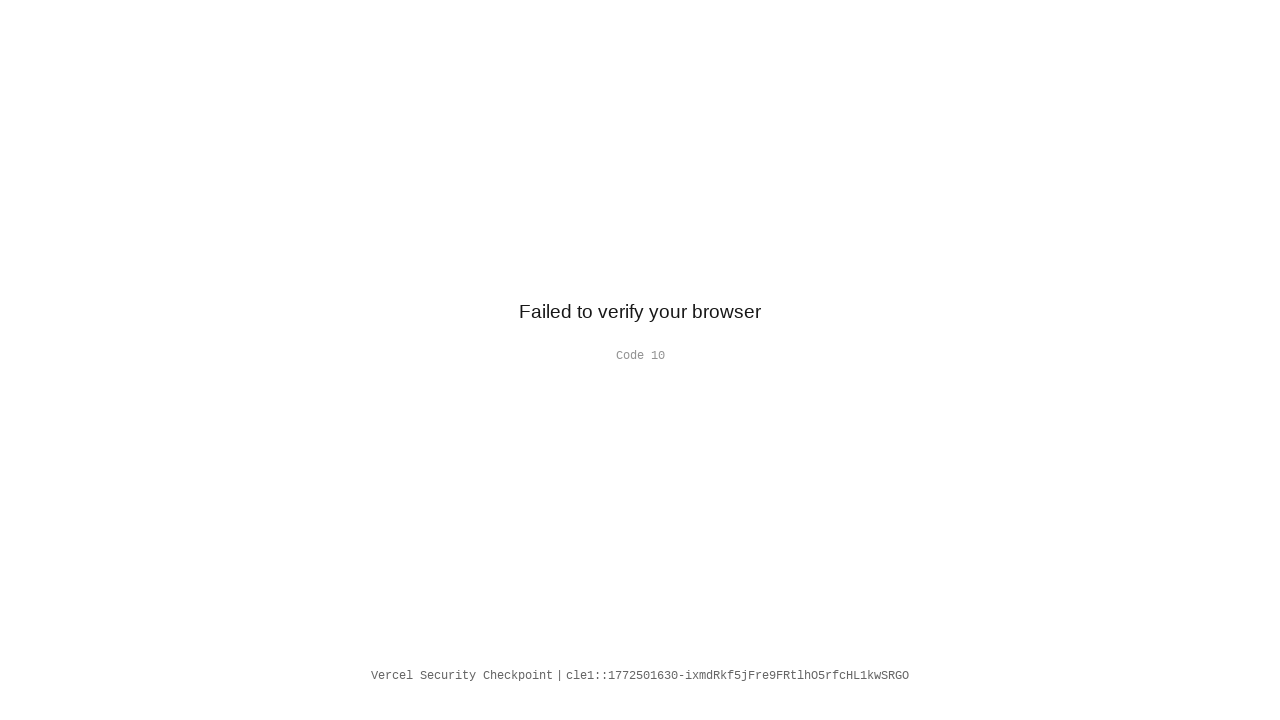

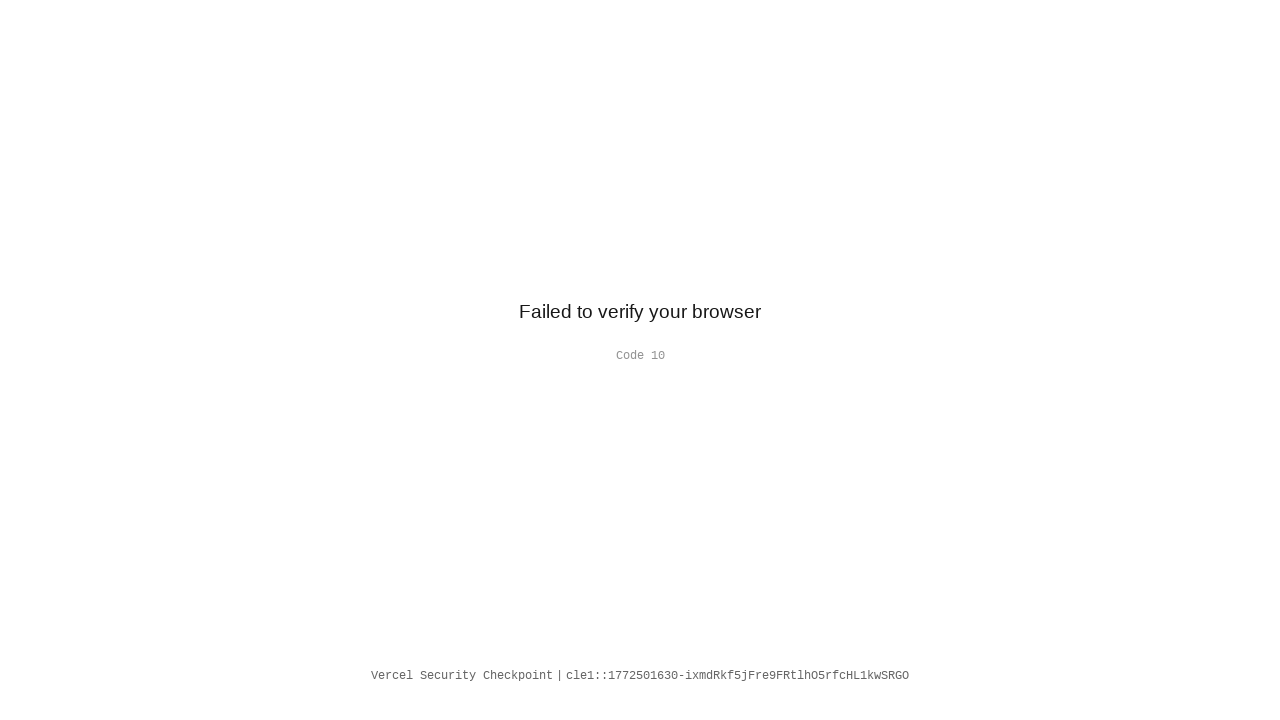